Tests a calculator form by reading two numbers from the page, calculating their sum, selecting the result from a dropdown, and submitting the form

Starting URL: http://suninjuly.github.io/selects1.html

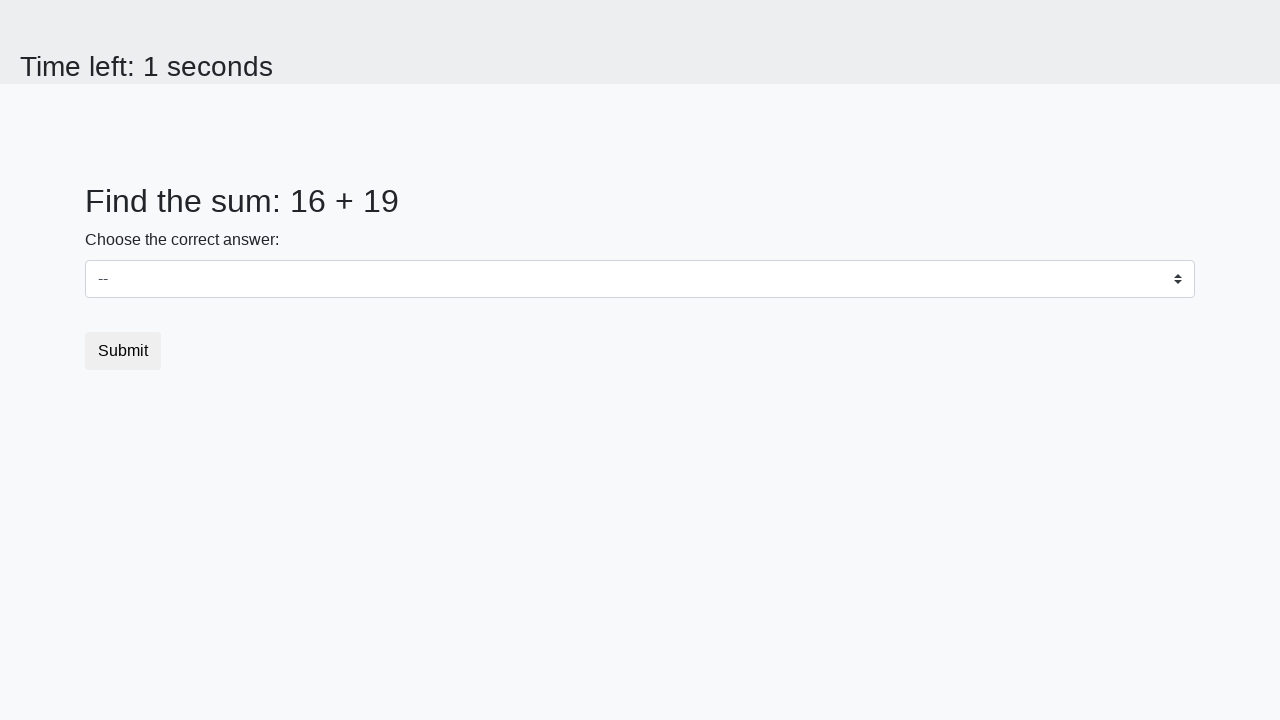

Read first number from span#num1
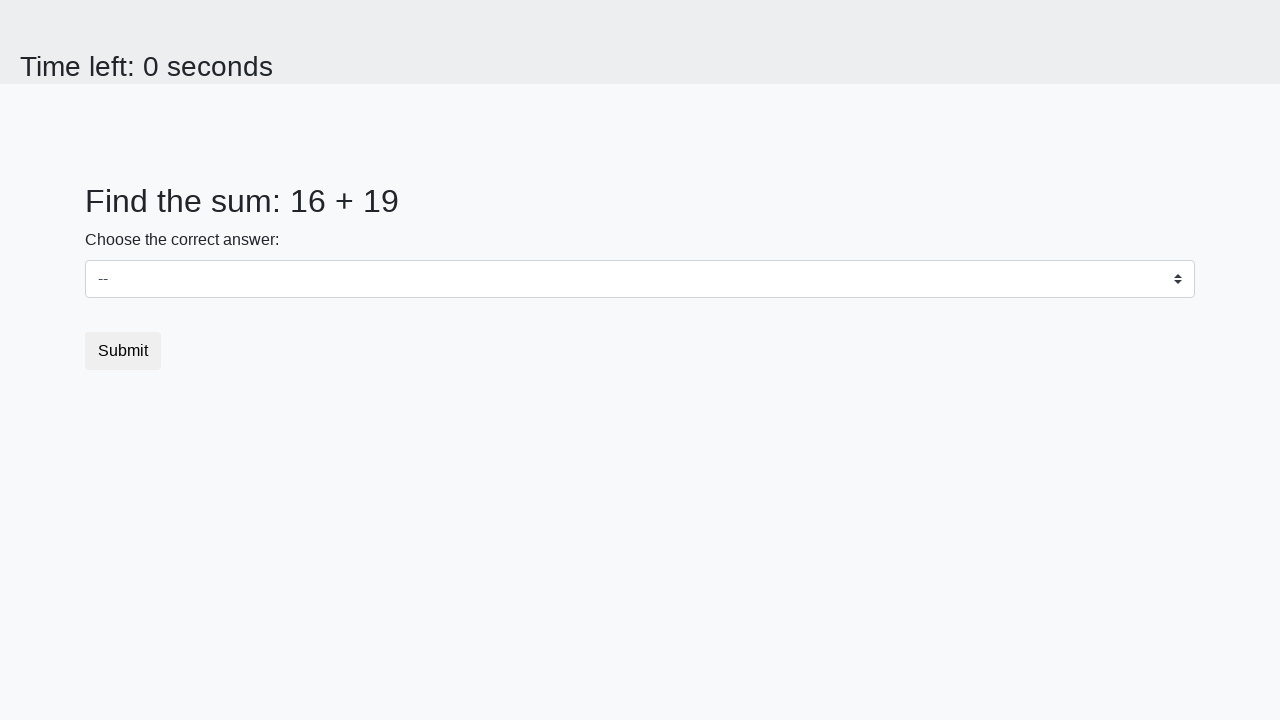

Read second number from span#num2
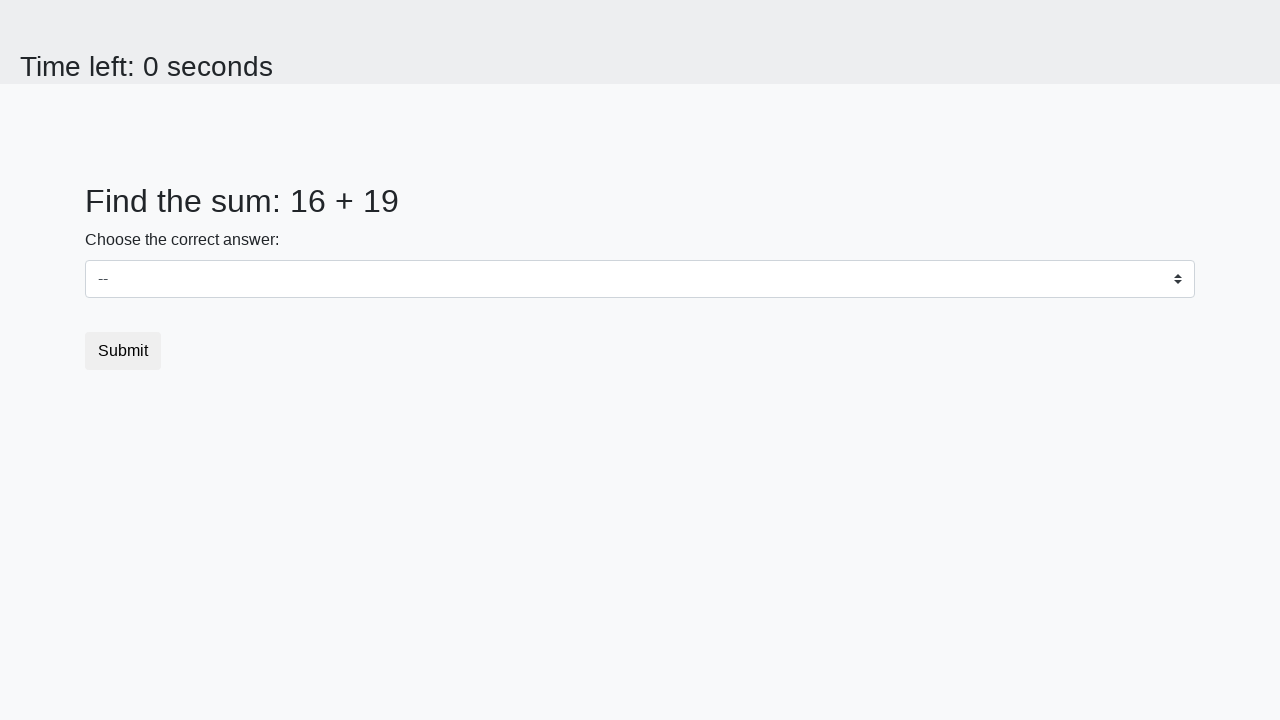

Calculated sum: 16 + 19 = 35
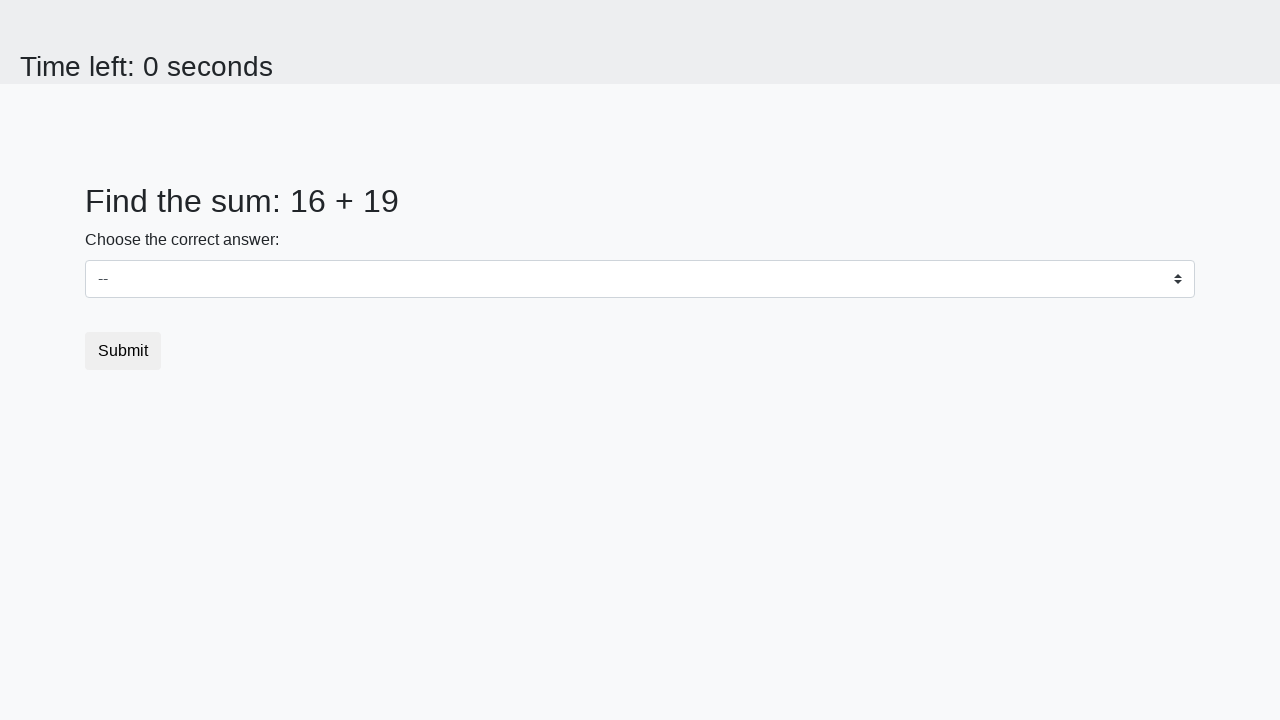

Selected result '35' from dropdown on select
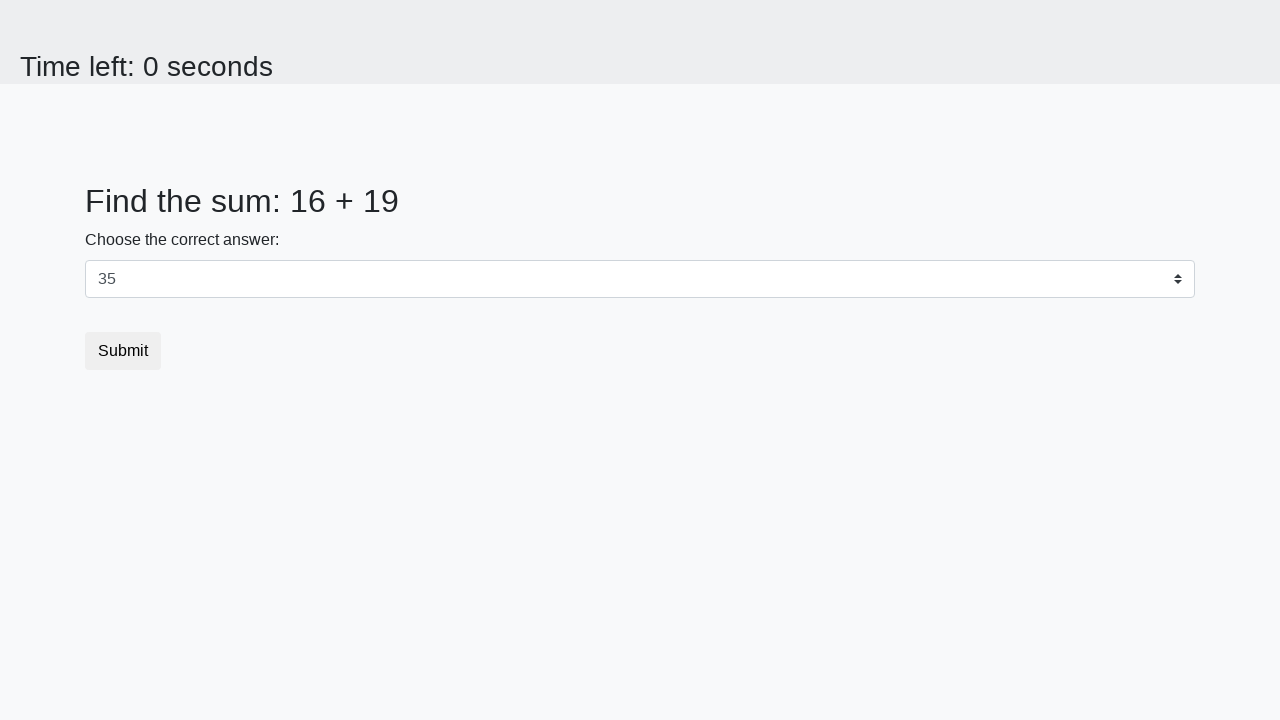

Clicked submit button to submit the form at (123, 351) on button[type="submit"]
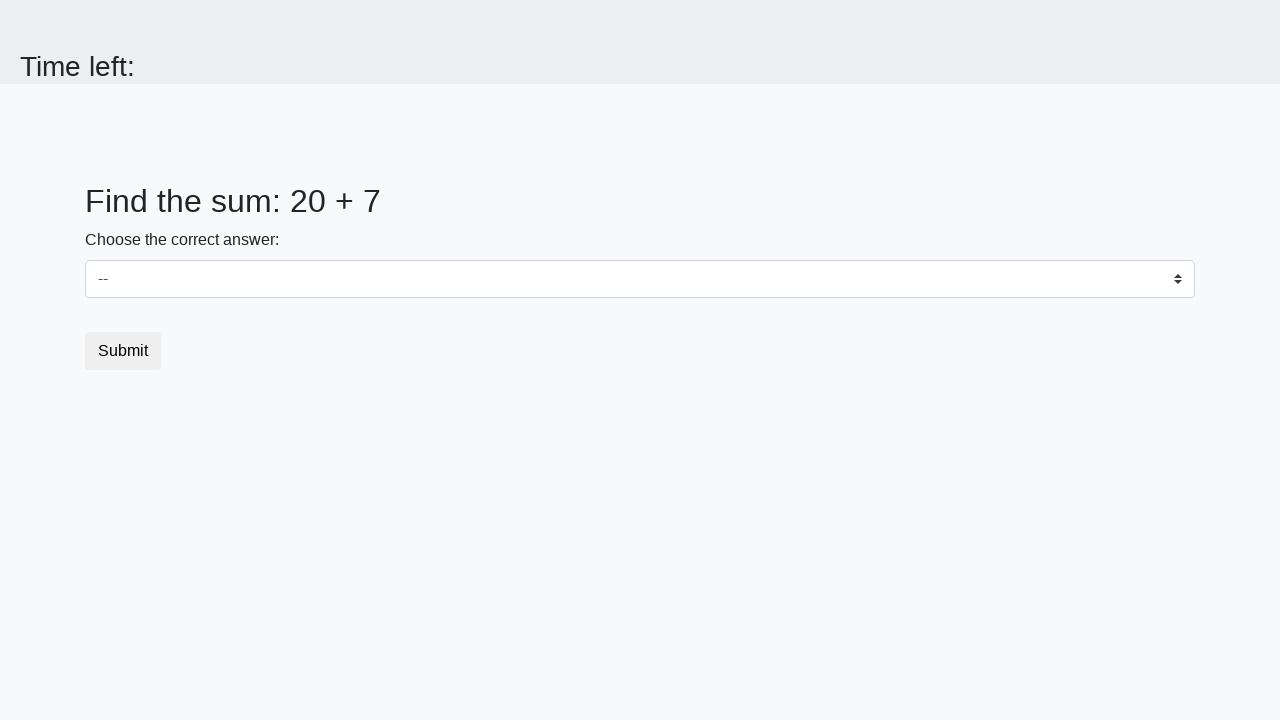

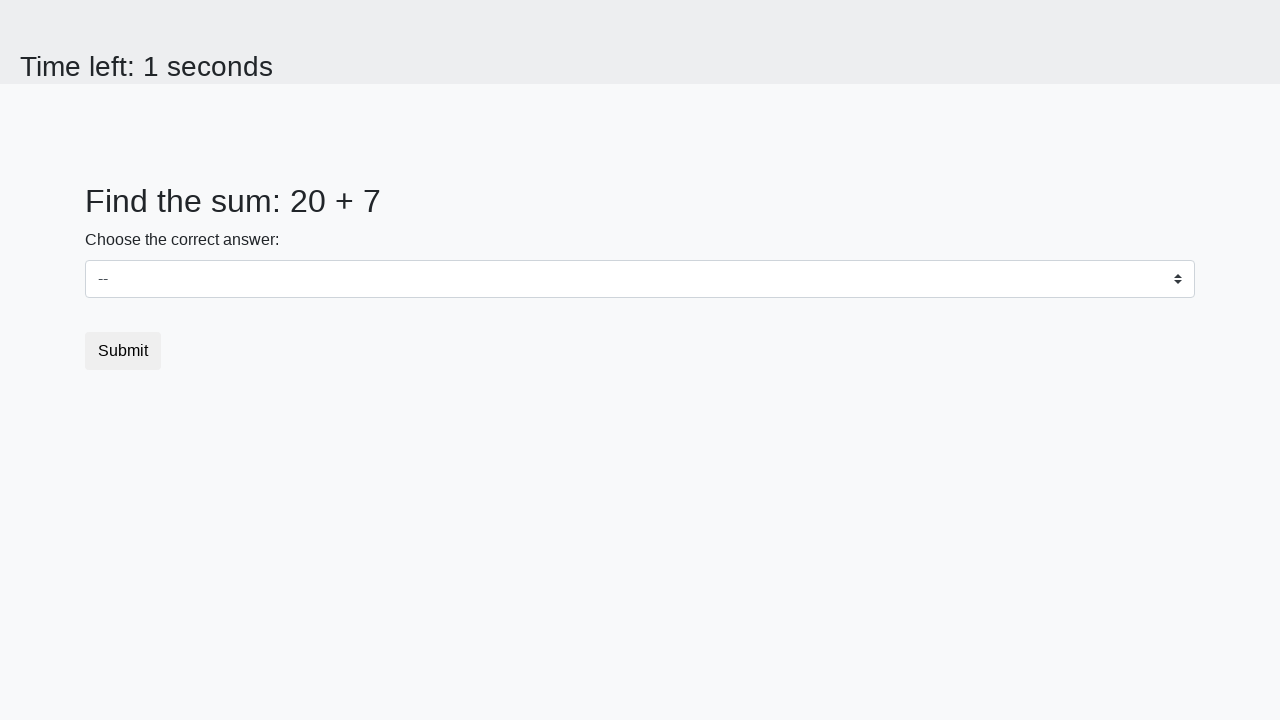